Tests filtering to display only active (uncompleted) items

Starting URL: https://demo.playwright.dev/todomvc

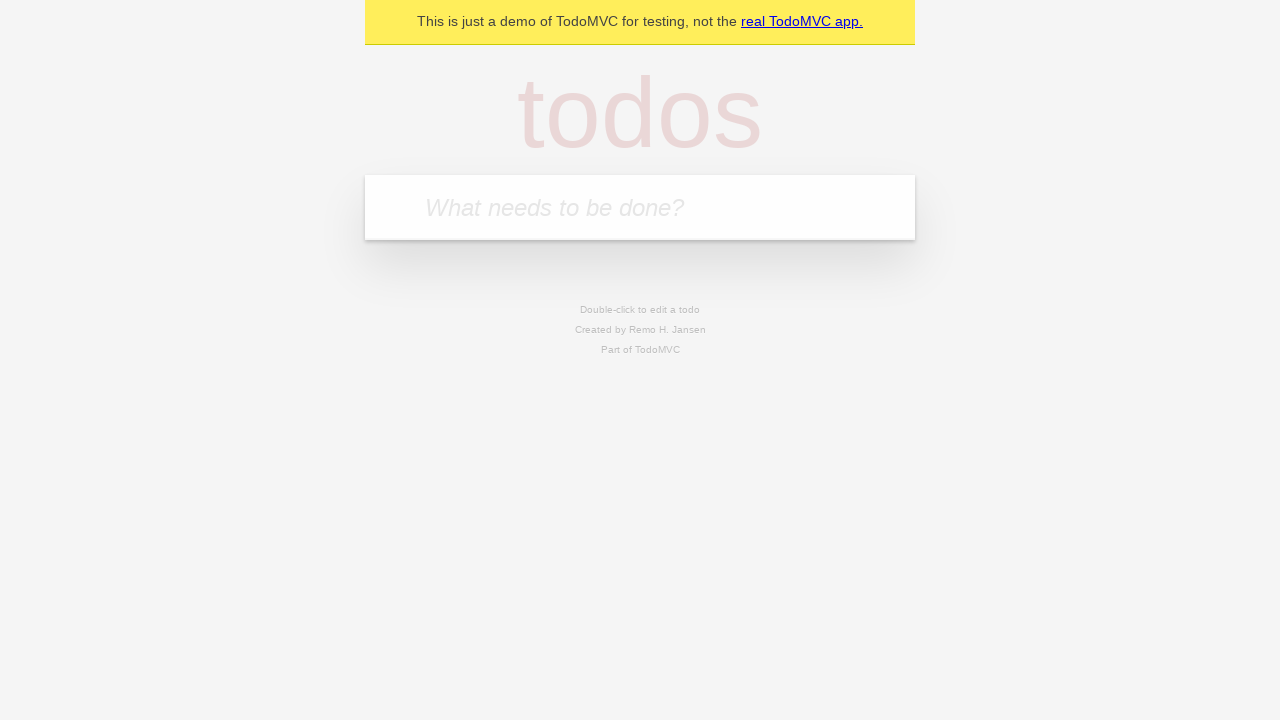

Filled todo input field with 'buy some cheese' on internal:attr=[placeholder="What needs to be done?"i]
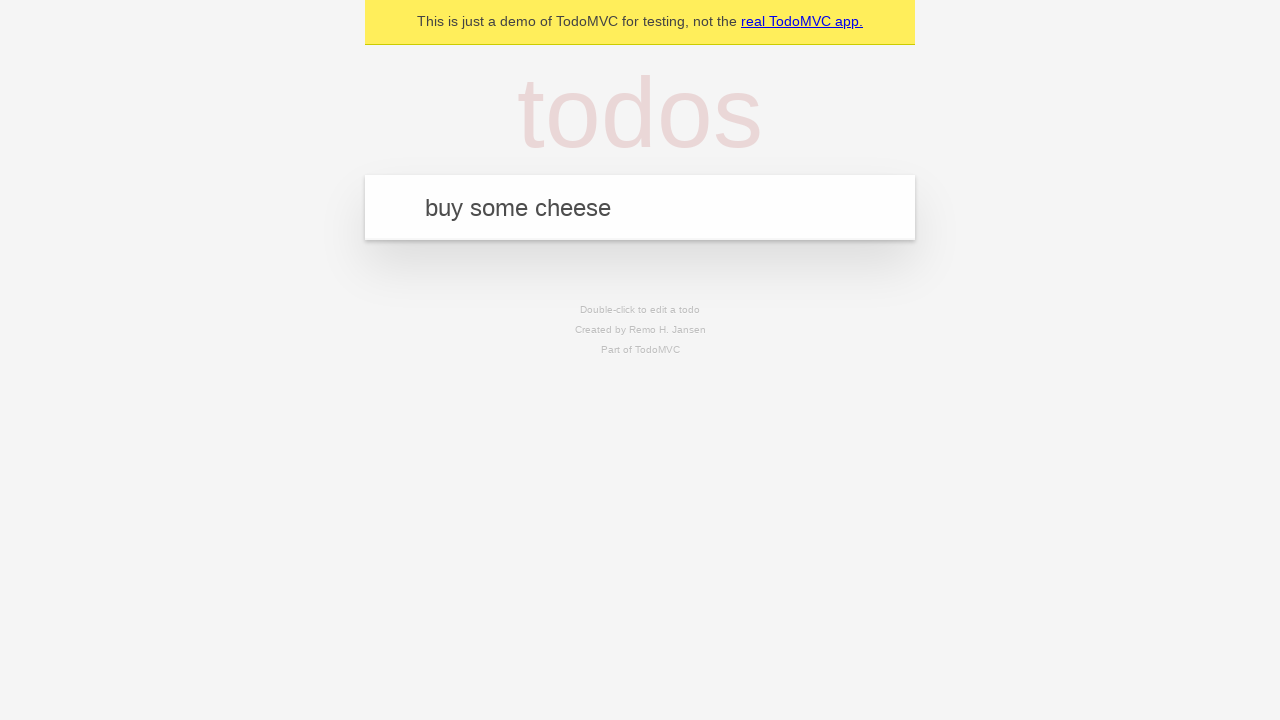

Pressed Enter to add first todo item on internal:attr=[placeholder="What needs to be done?"i]
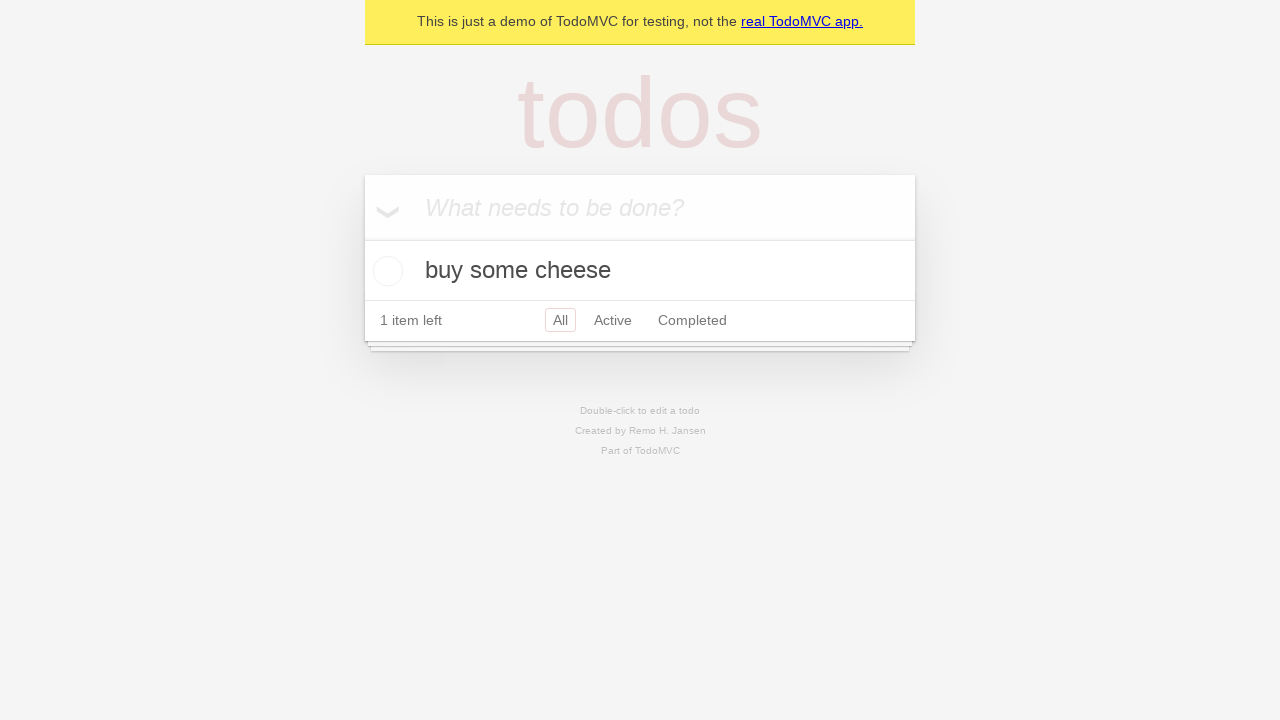

Filled todo input field with 'feed the cat' on internal:attr=[placeholder="What needs to be done?"i]
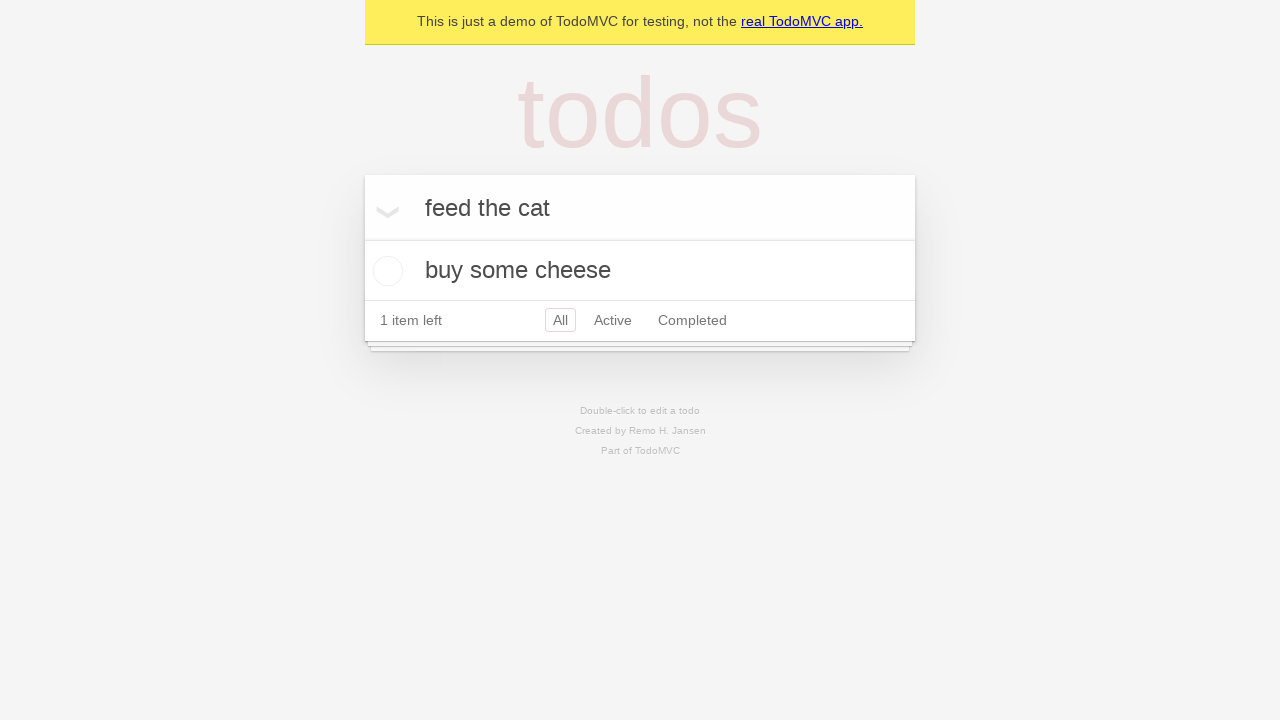

Pressed Enter to add second todo item on internal:attr=[placeholder="What needs to be done?"i]
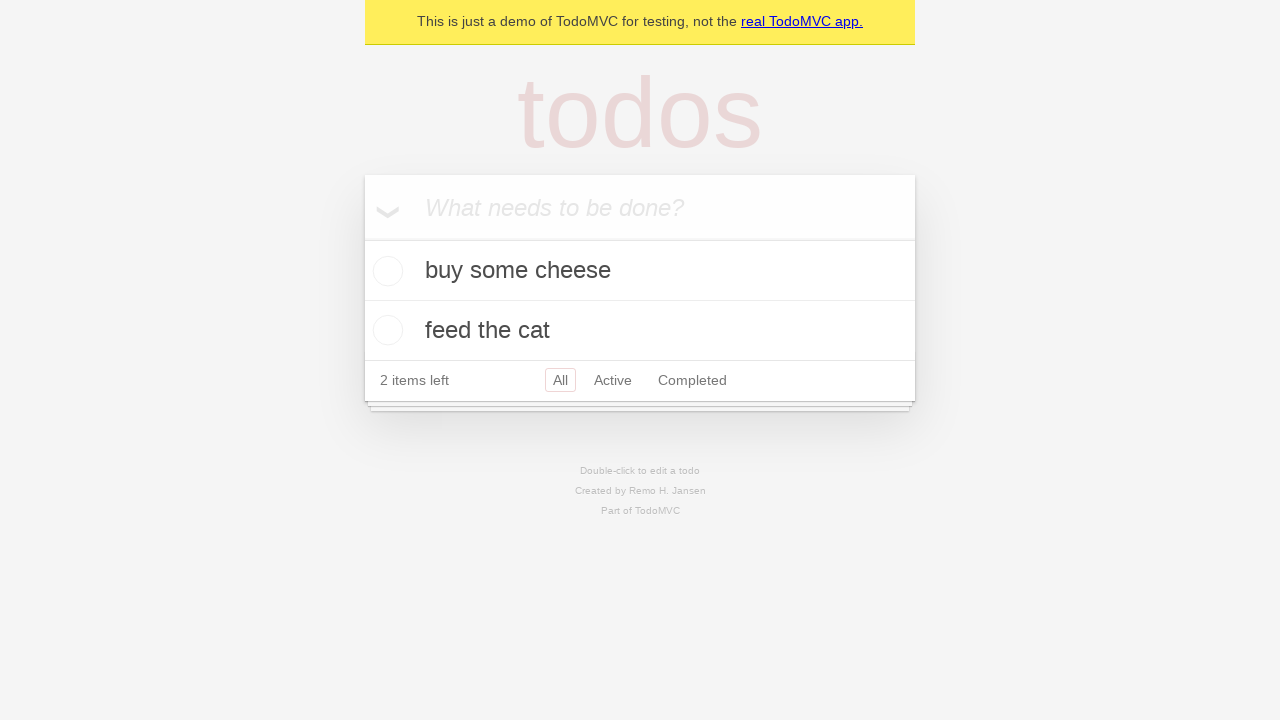

Filled todo input field with 'book a doctors appointment' on internal:attr=[placeholder="What needs to be done?"i]
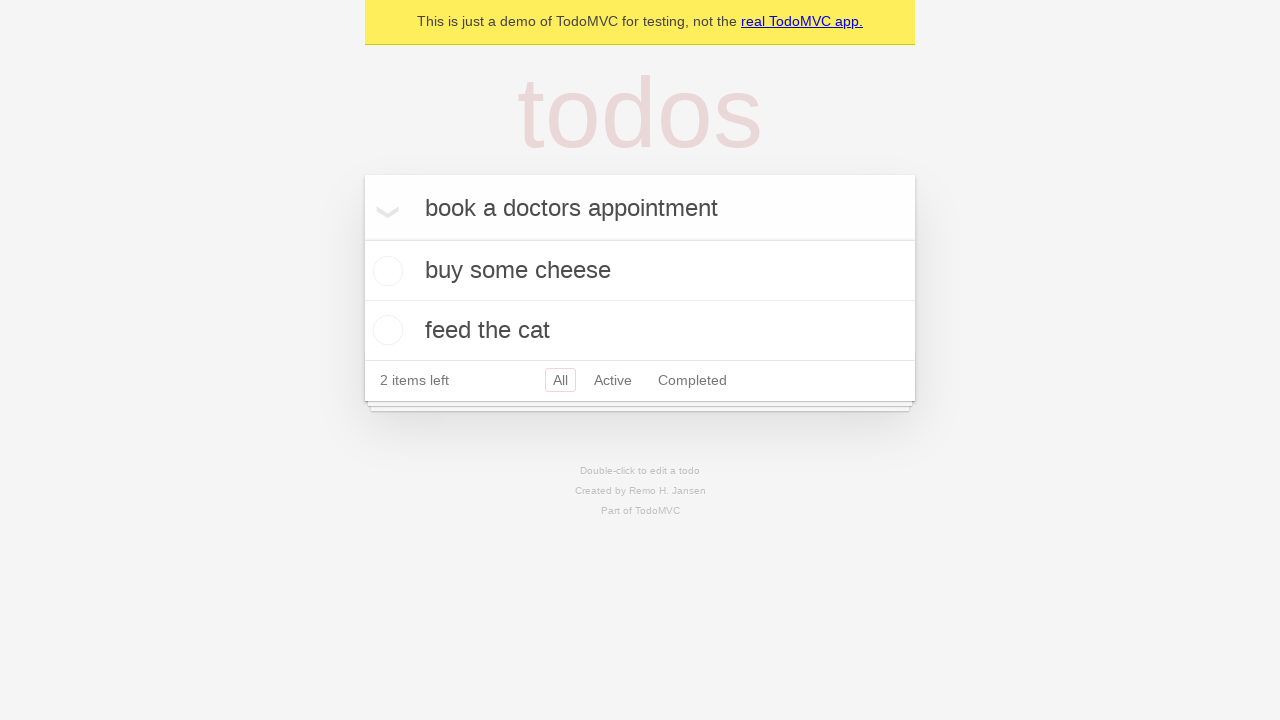

Pressed Enter to add third todo item on internal:attr=[placeholder="What needs to be done?"i]
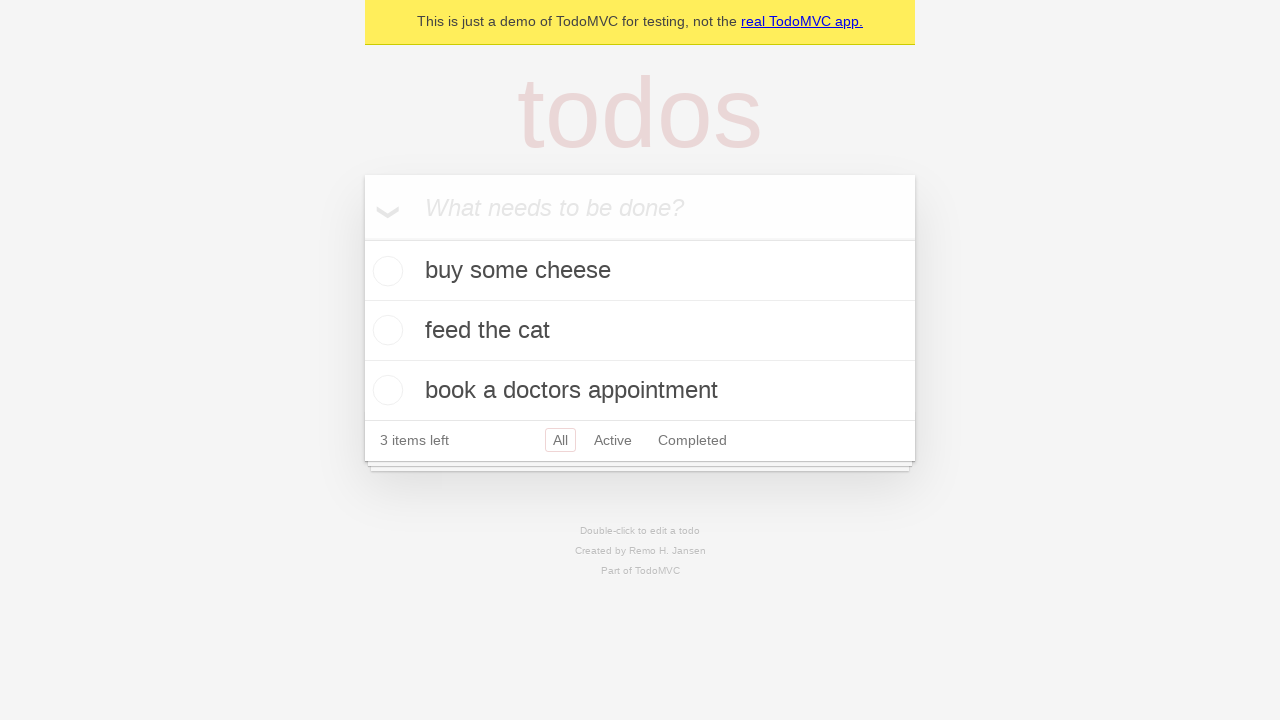

Checked the second todo item (feed the cat) at (385, 330) on internal:testid=[data-testid="todo-item"s] >> nth=1 >> internal:role=checkbox
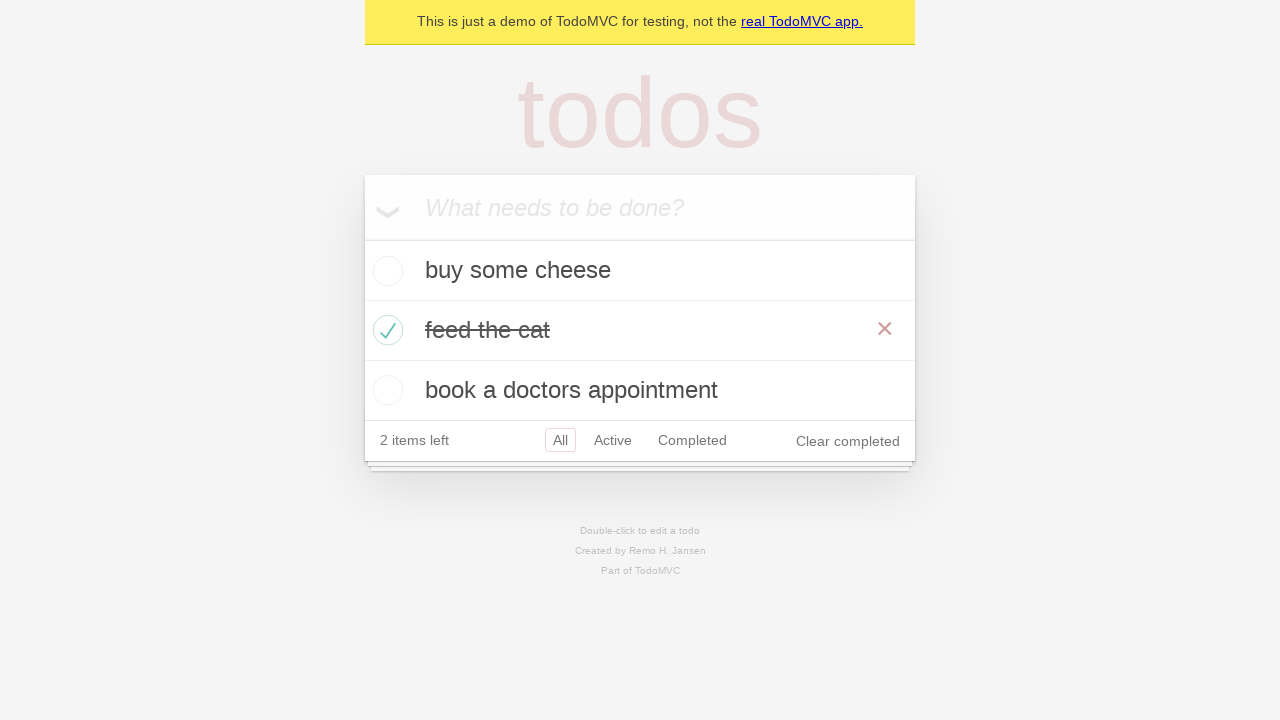

Clicked Active filter to display only uncompleted items at (613, 440) on internal:role=link[name="Active"i]
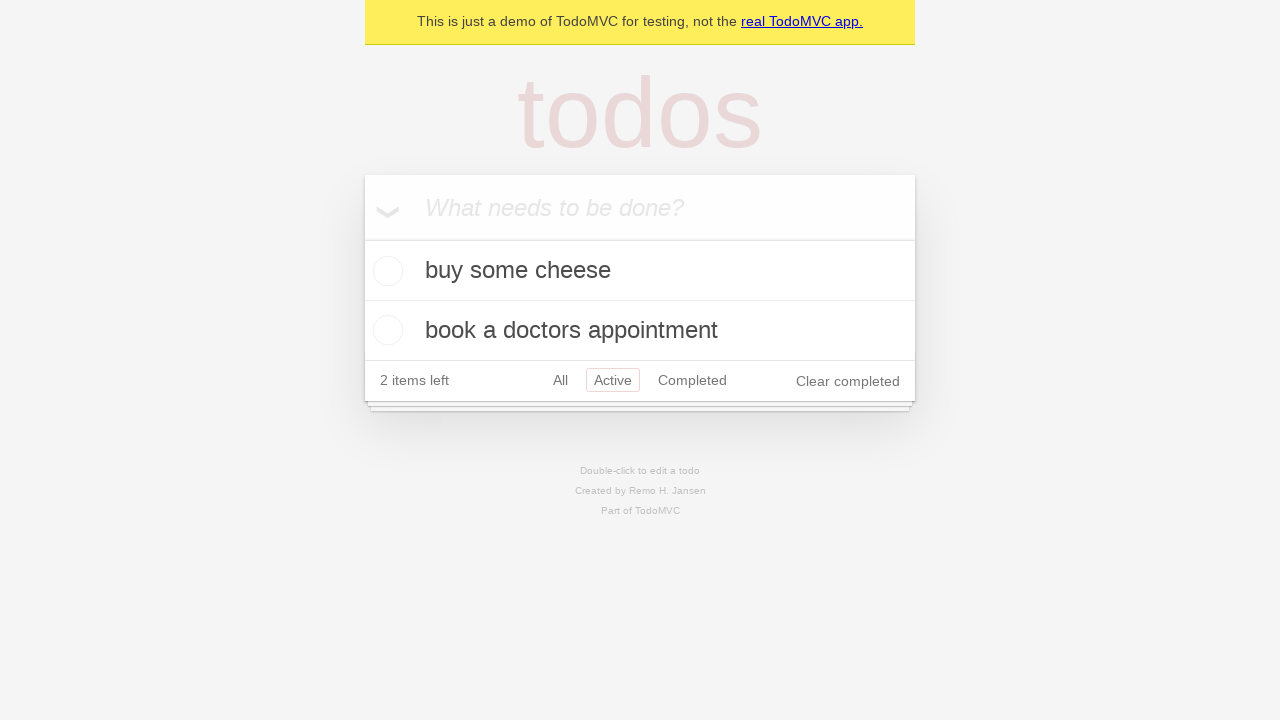

Waited for Active filter to apply and display filtered items
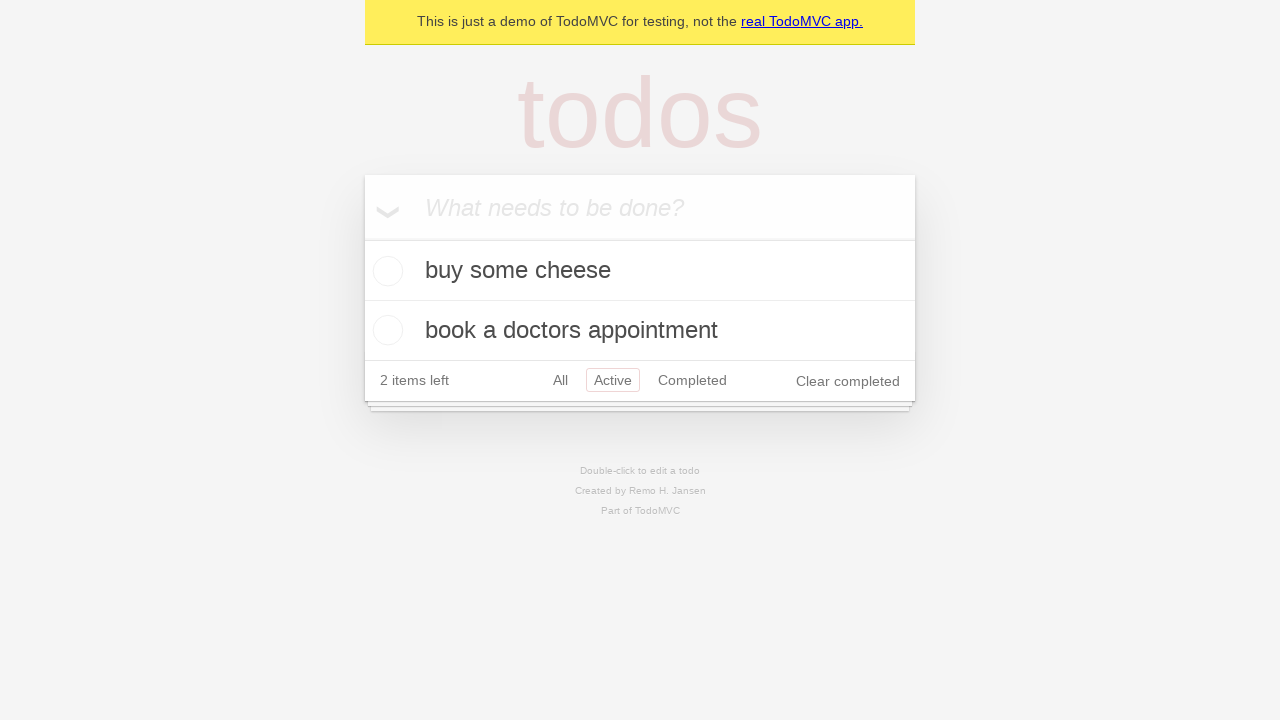

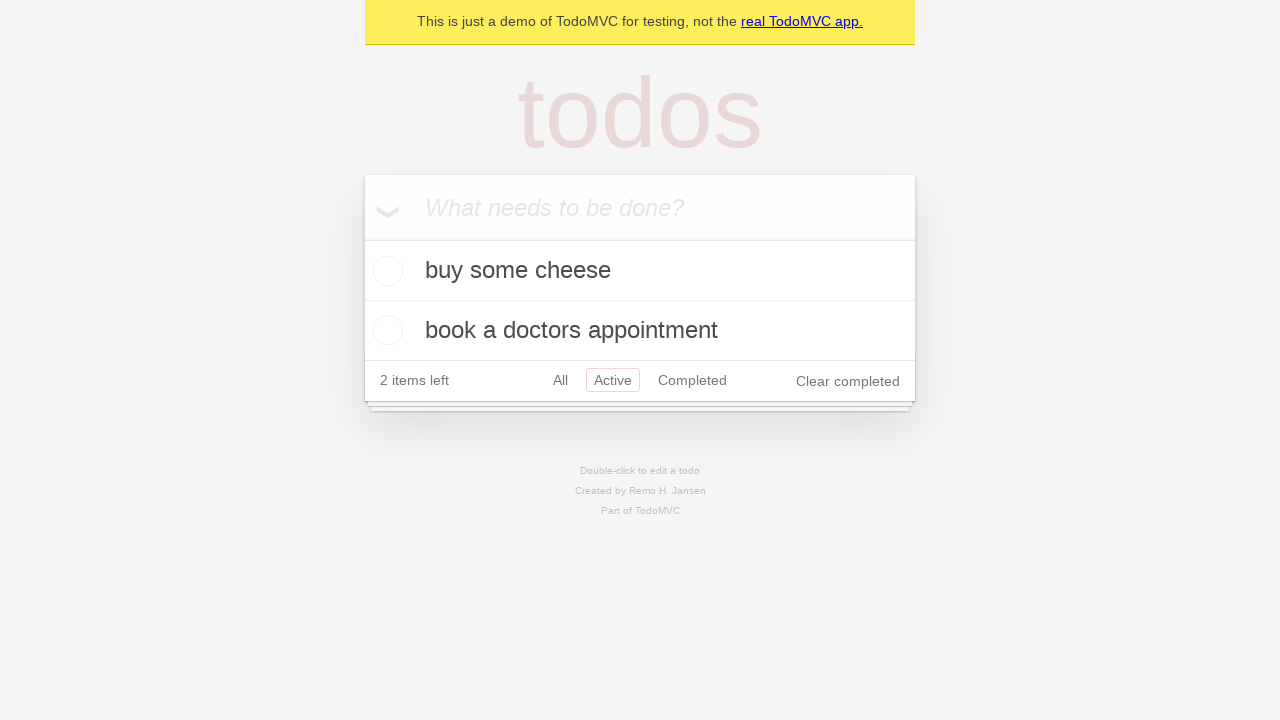